Tests navigation by clicking on the "About Us" link and verifying the page loads

Starting URL: https://www.training-support.net

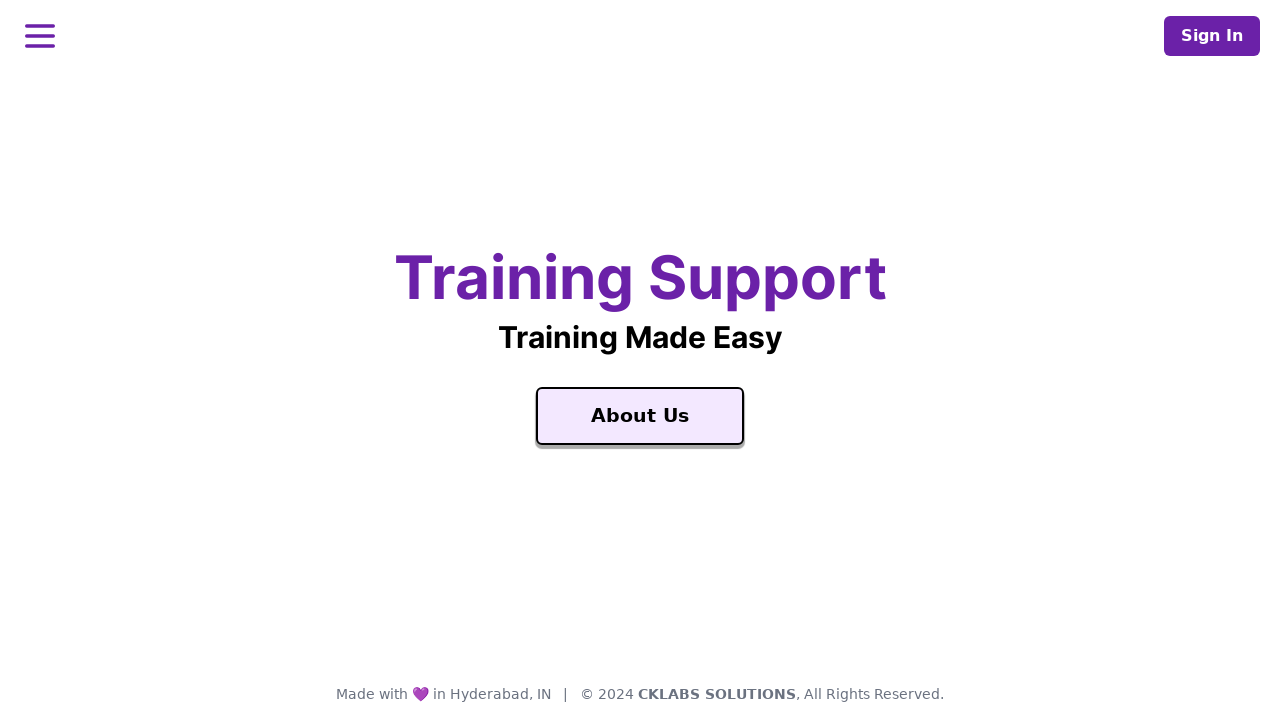

Clicked on the 'About Us' link at (640, 416) on xpath=//a[contains(text(),'About Us')]
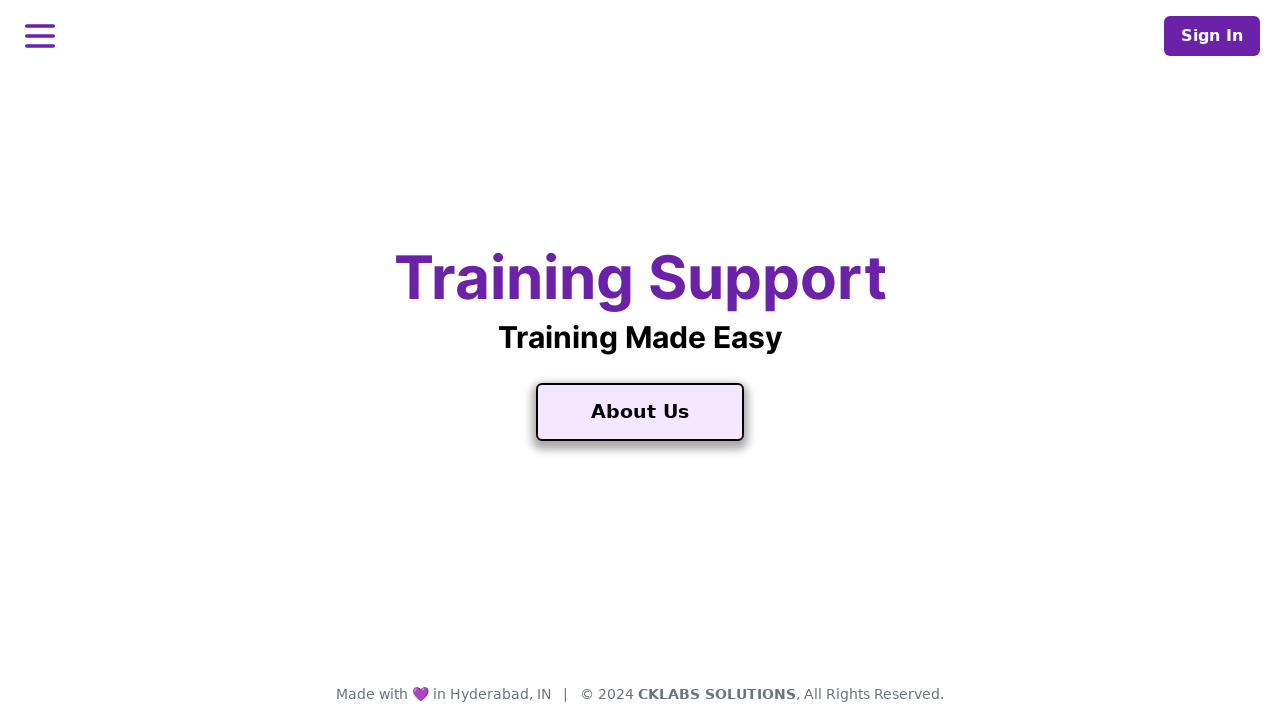

About Us page loaded successfully
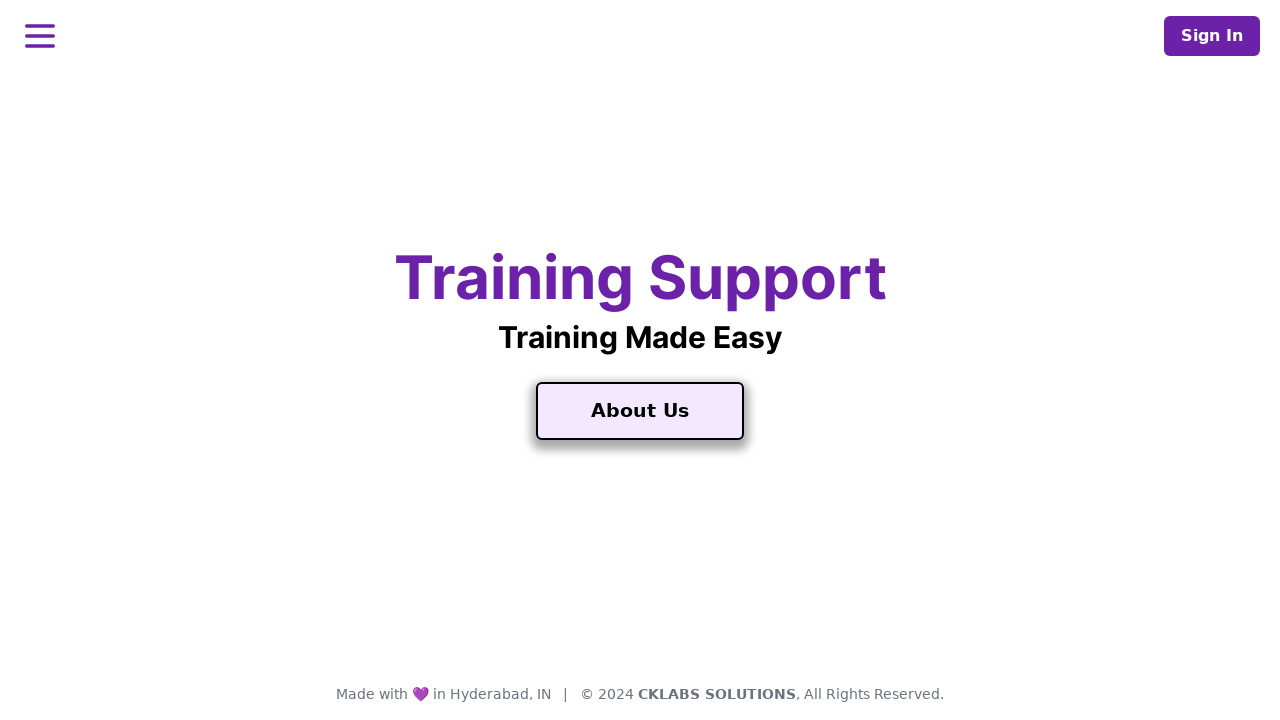

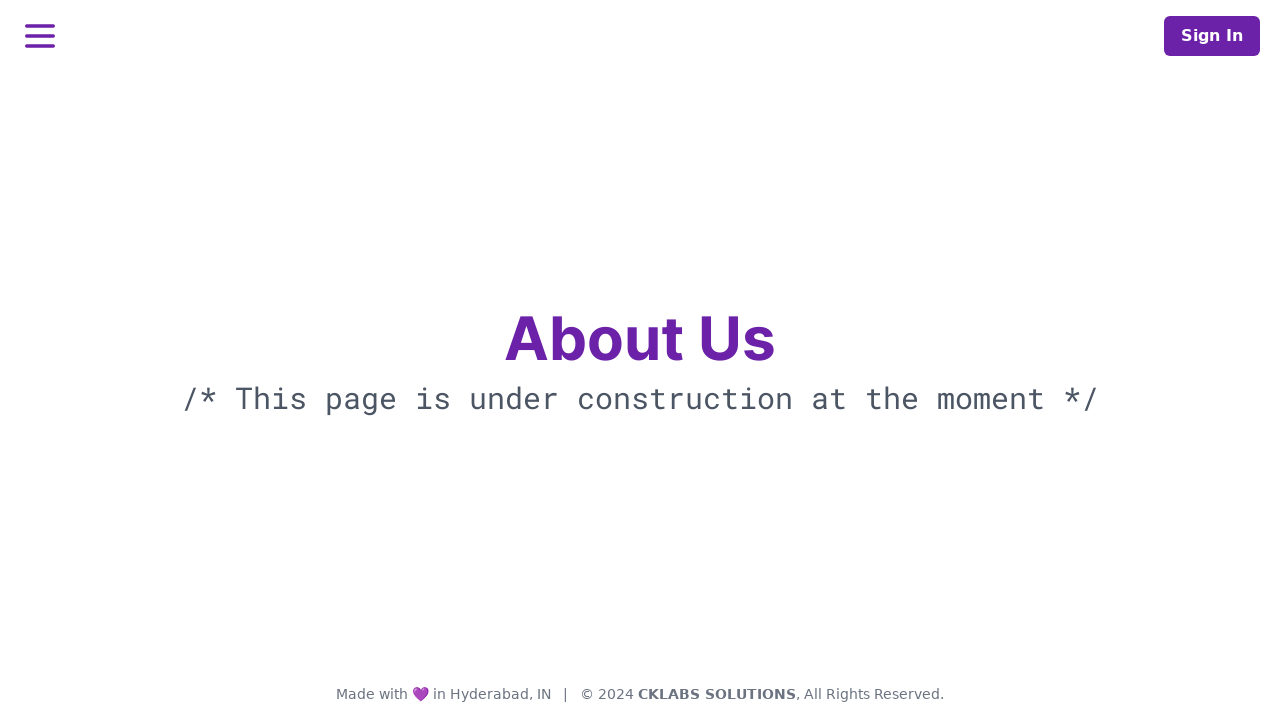